Tests hover functionality by moving mouse over an avatar element and verifying that a caption appears

Starting URL: https://the-internet.herokuapp.com/hovers

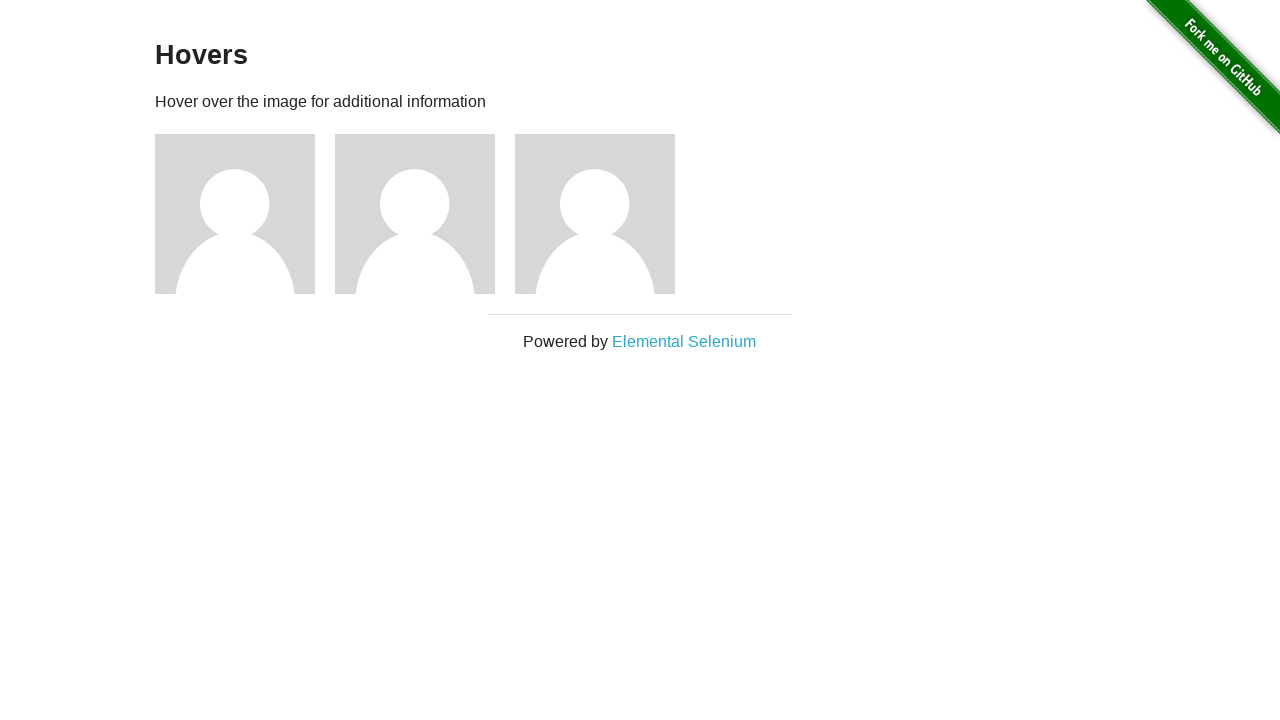

Navigated to the hovers page
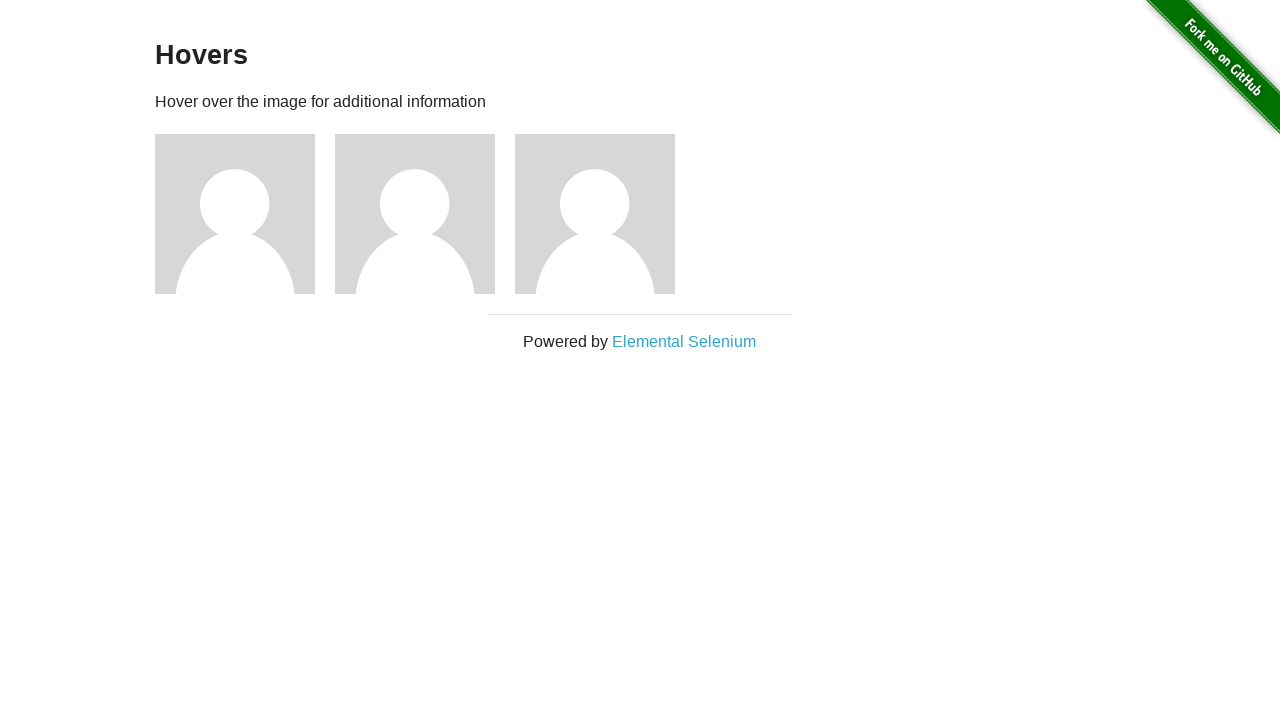

Hovered over the first avatar element at (245, 214) on xpath=//div[@class='figure'][1]
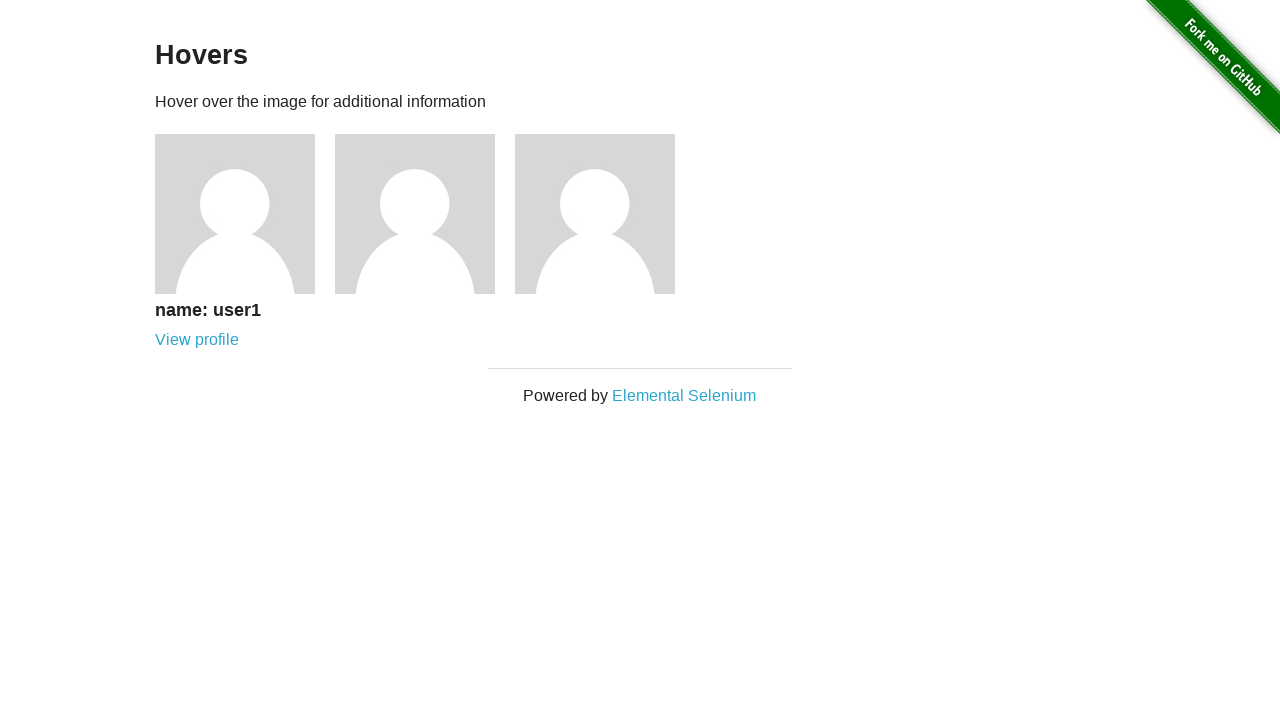

Verified that the caption 'name: user1' is visible after hovering
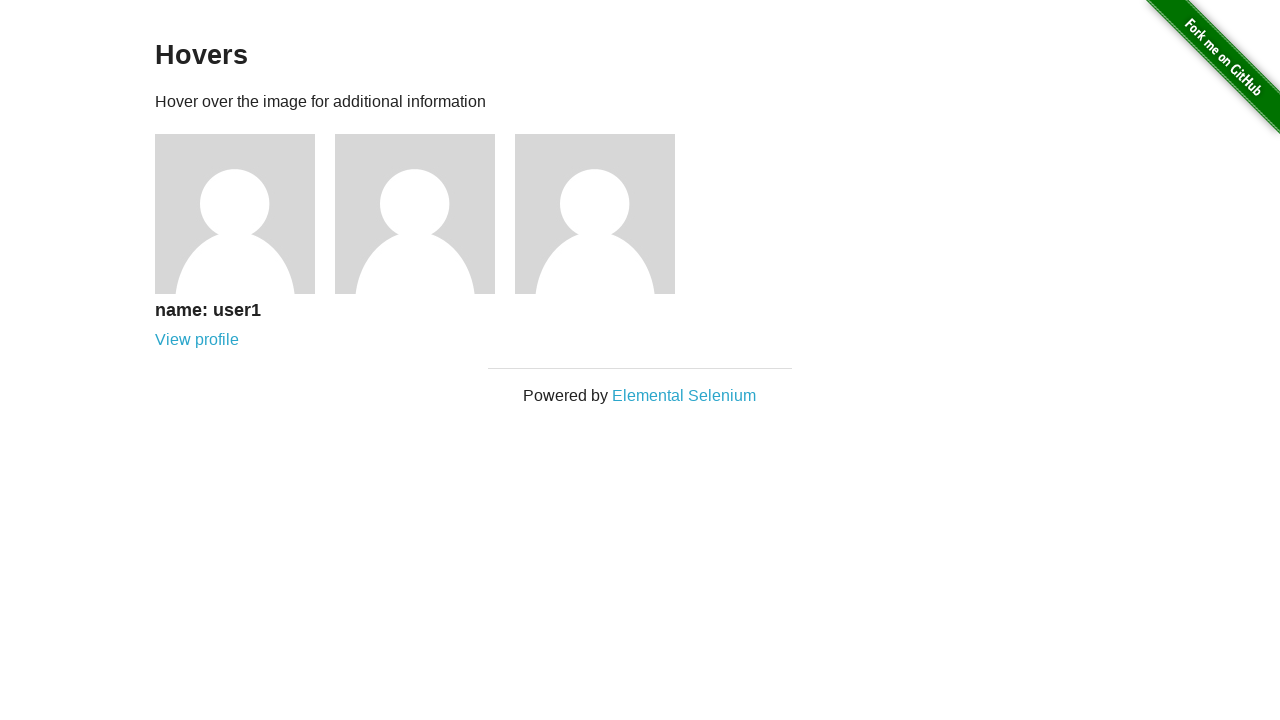

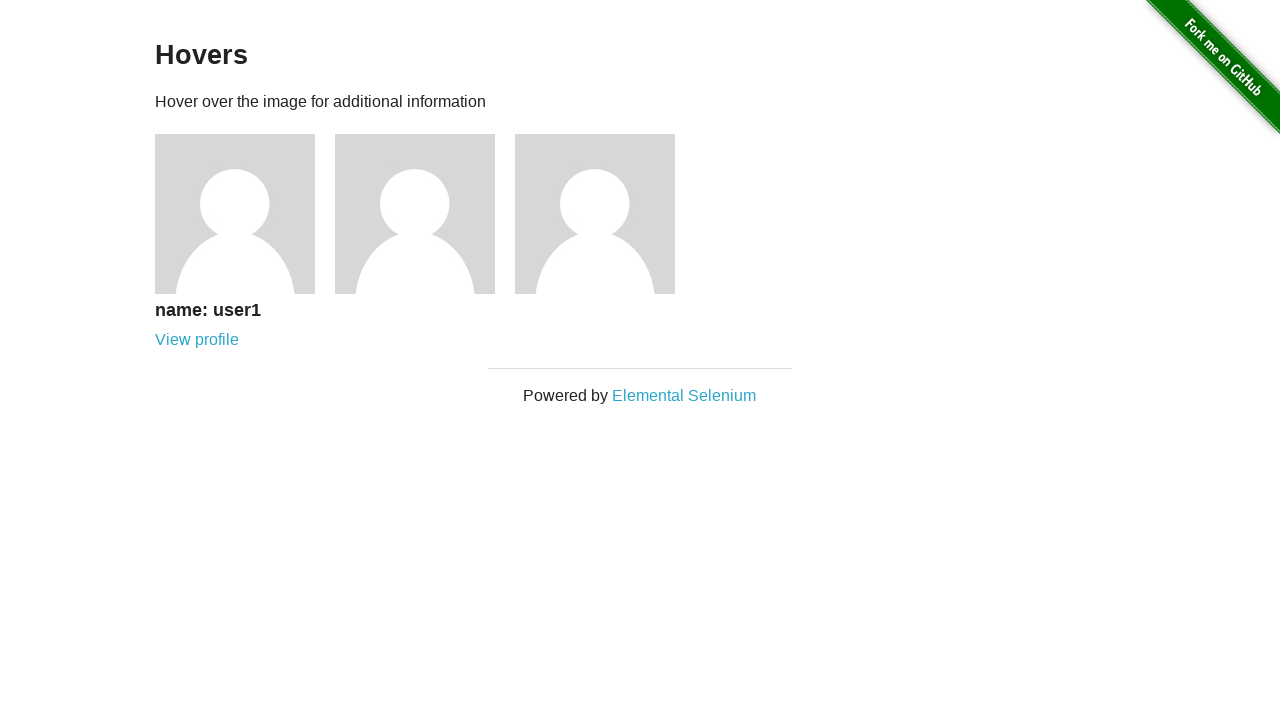